Tests the Spanish health professionals registry by performing a search, opening a professional's details modal, and navigating through the academic and professional data tabs within the modal.

Starting URL: https://reps.sanidad.gob.es/reps-web/inicio.htm

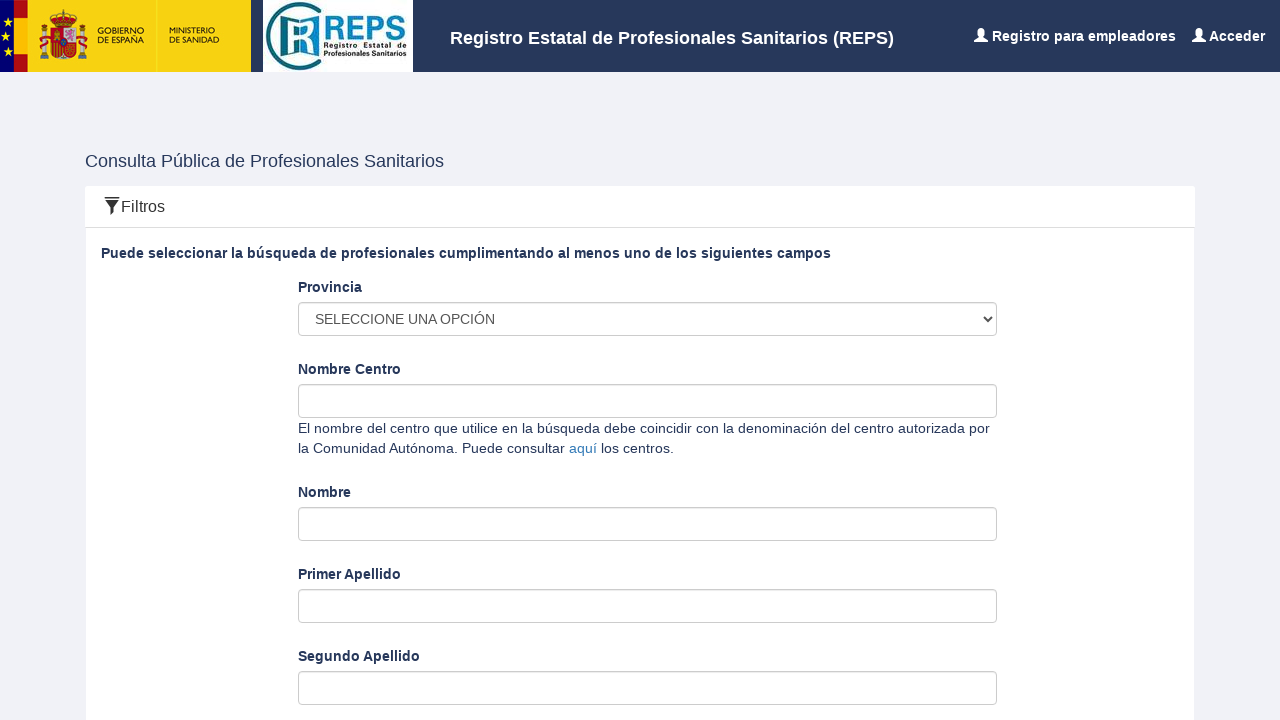

Filled search field with space to display all results on #nombre_filtro
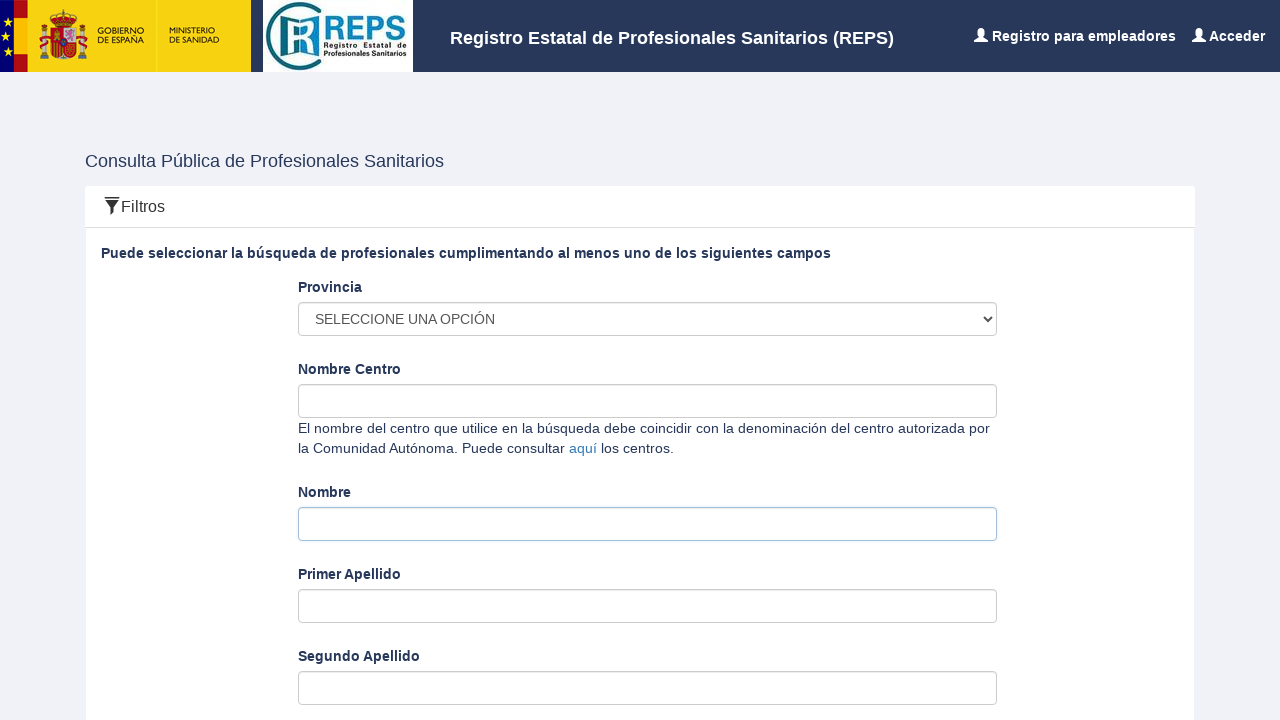

Clicked filter/search button to initiate search at (1119, 512) on #filtro
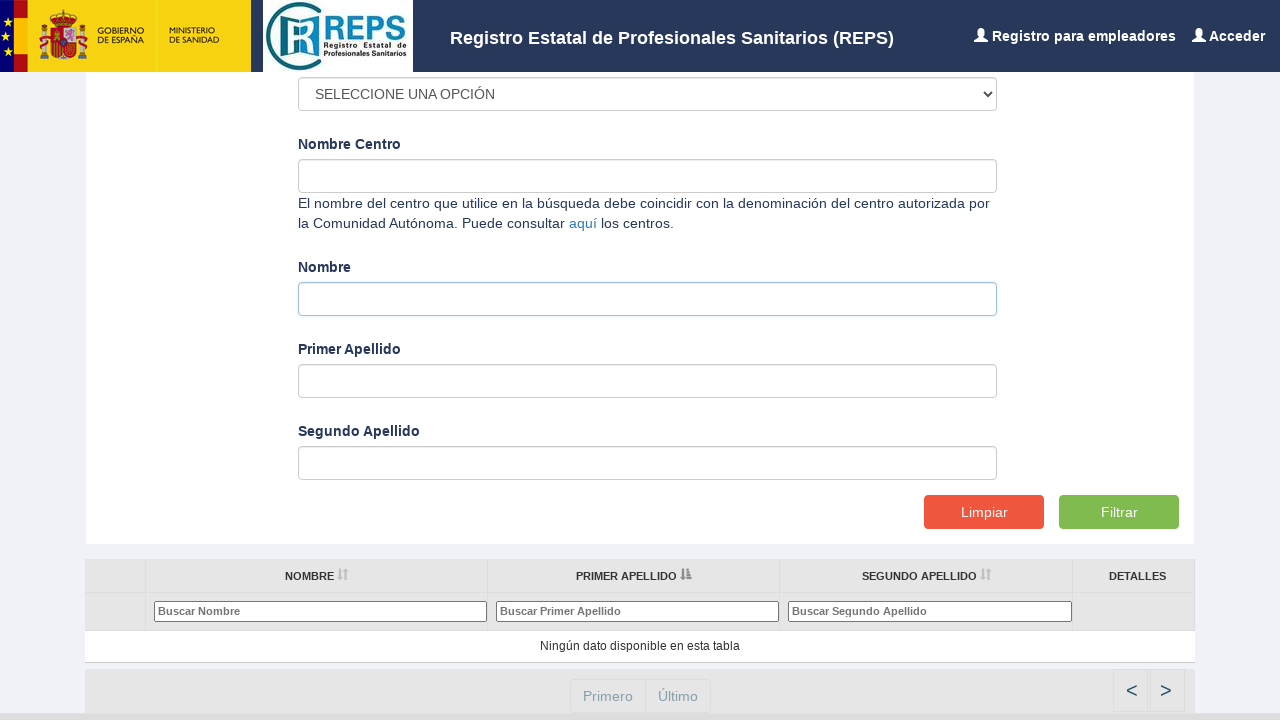

Waited for results table to load with professional data
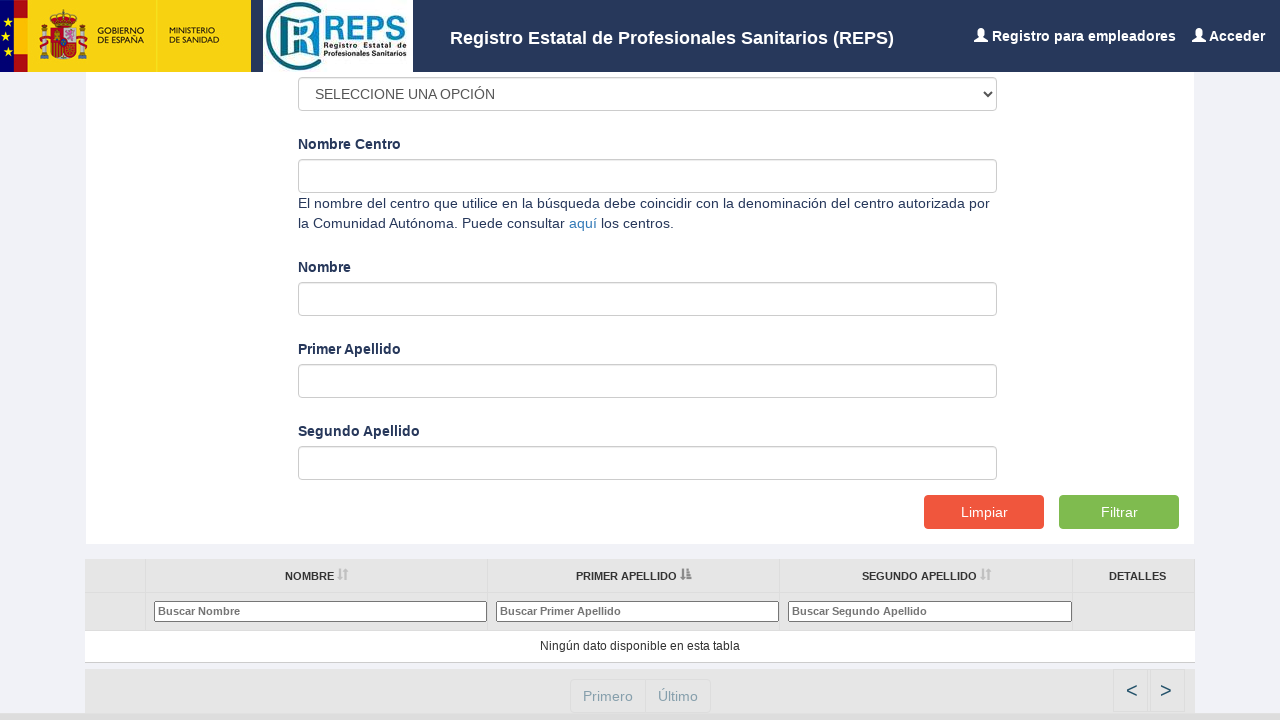

Clicked detail button for first professional in results at (1126, 656) on xpath=//table[@id='profesionalTable']/tbody/tr[1]//button
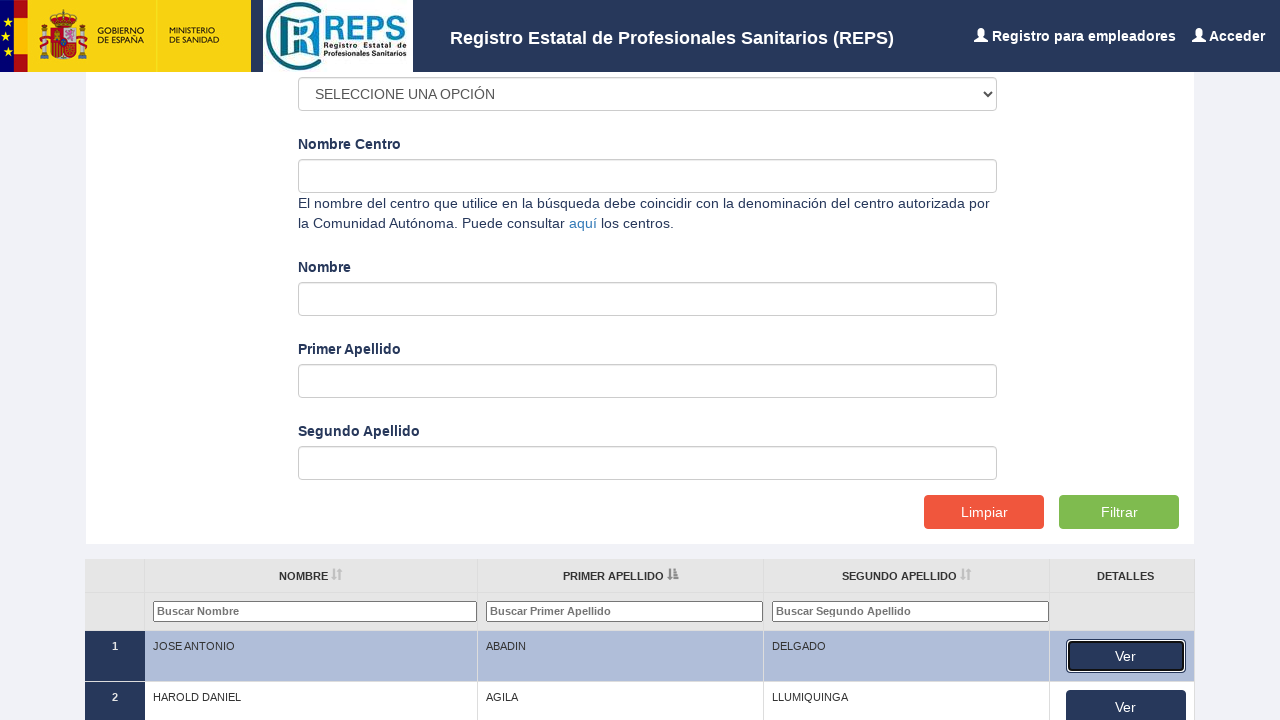

Waited for professional details modal to appear
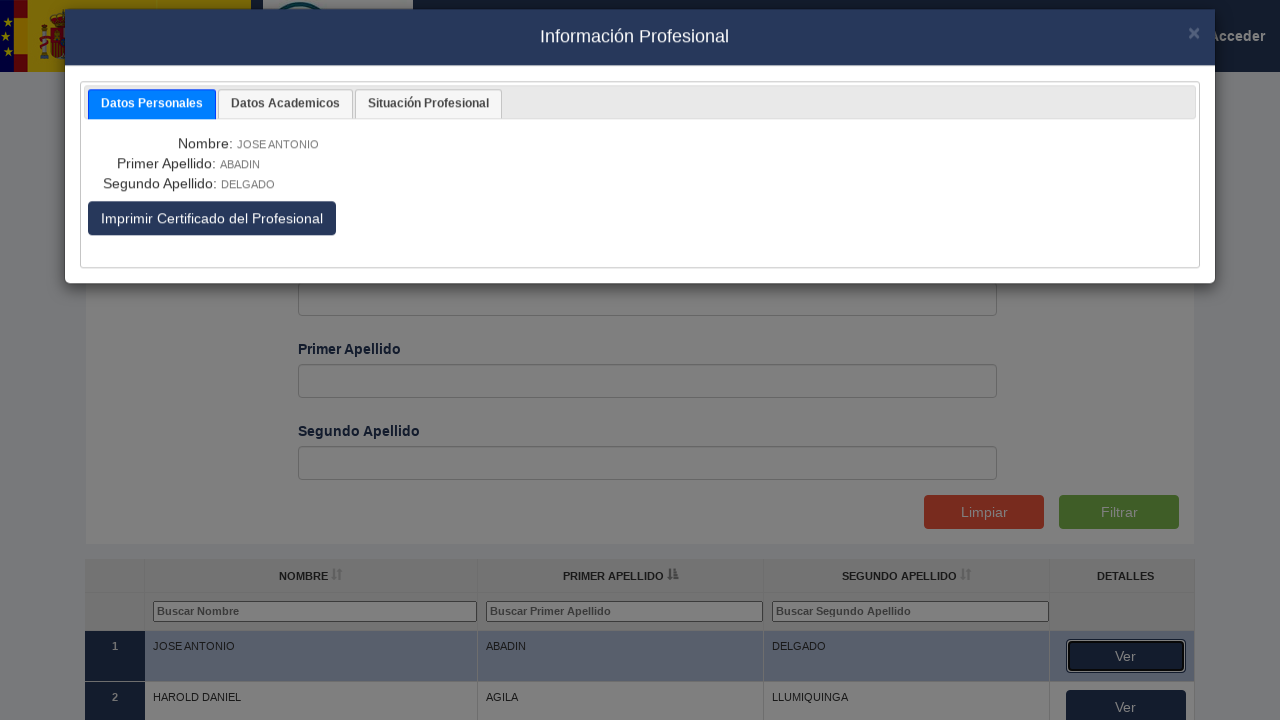

Clicked Academic Data tab in professional details modal at (285, 126) on xpath=//*[@id='pestanas']/ul/li[2]
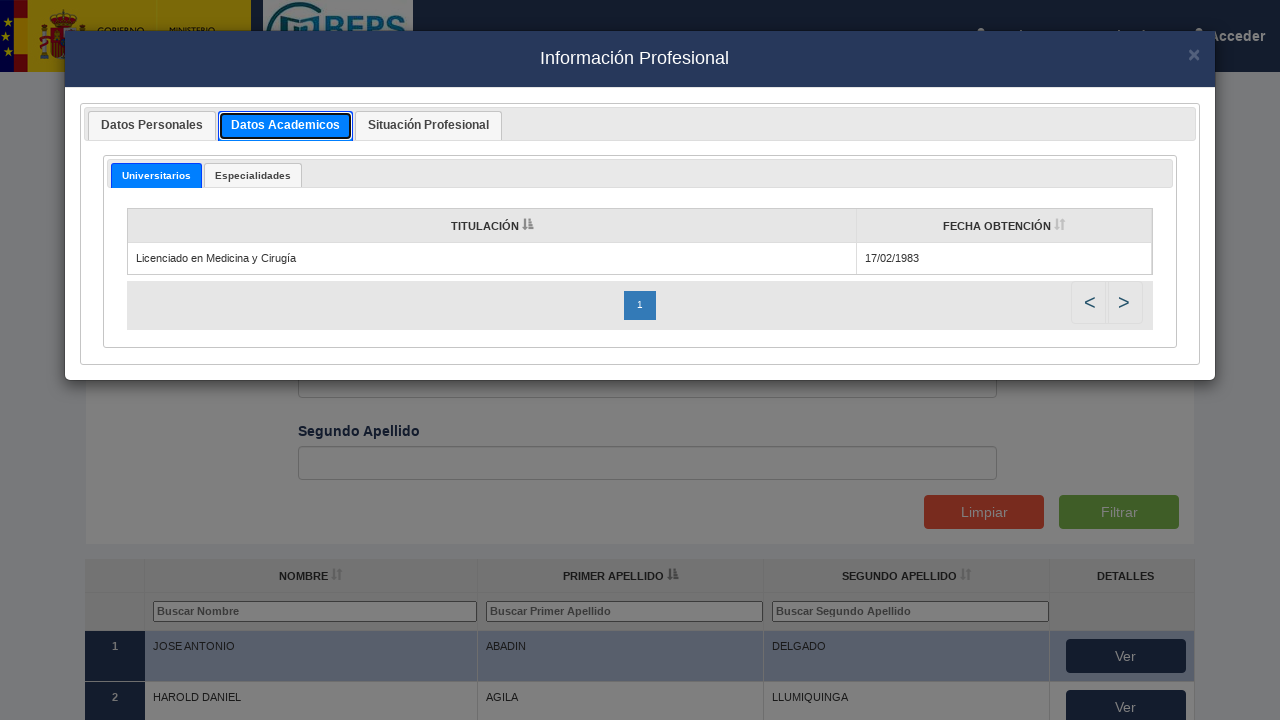

Waited for academic data tabs to load
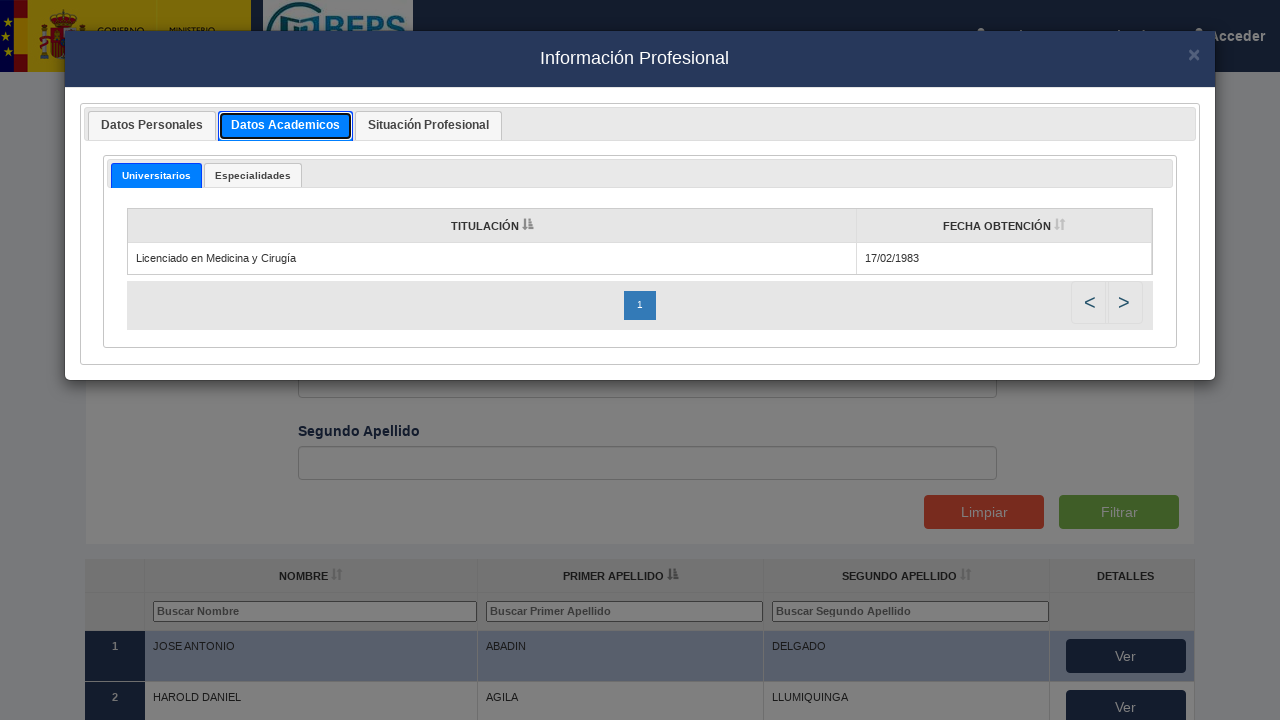

Clicked Professional Data tab in professional details modal at (429, 126) on xpath=//*[@id='pestanas']/ul/li[3]
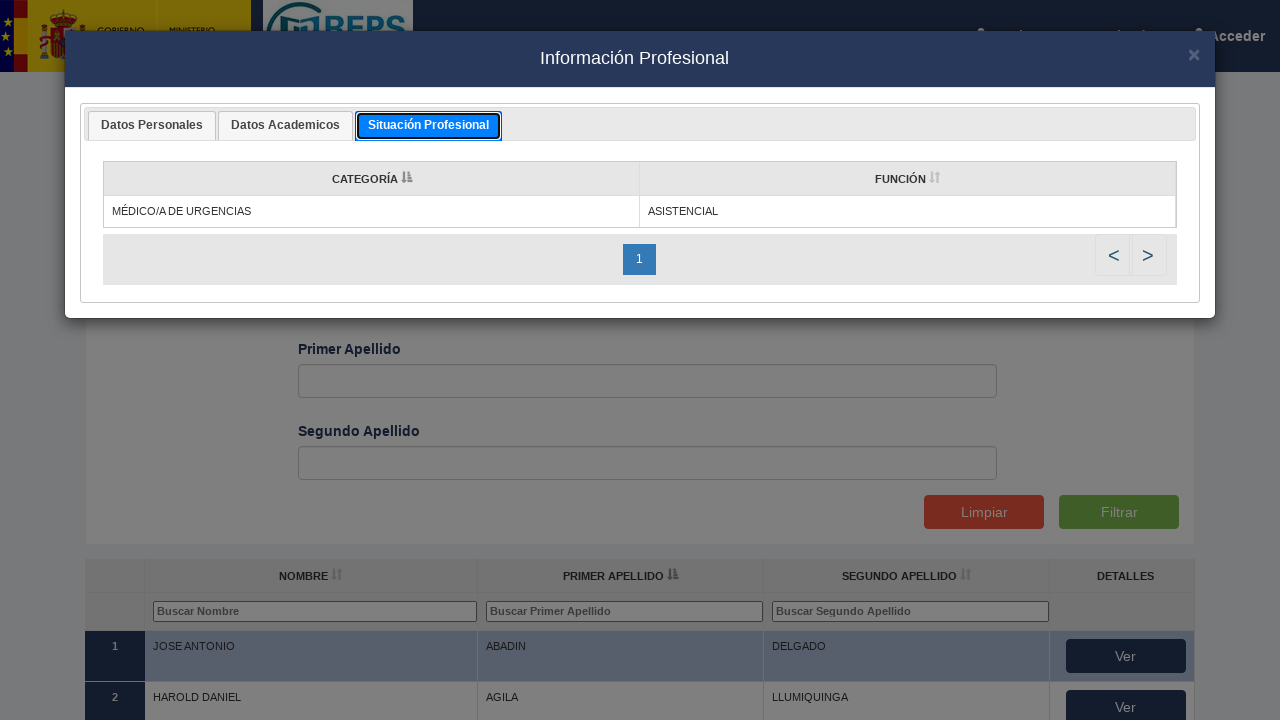

Waited for professional data table to become visible
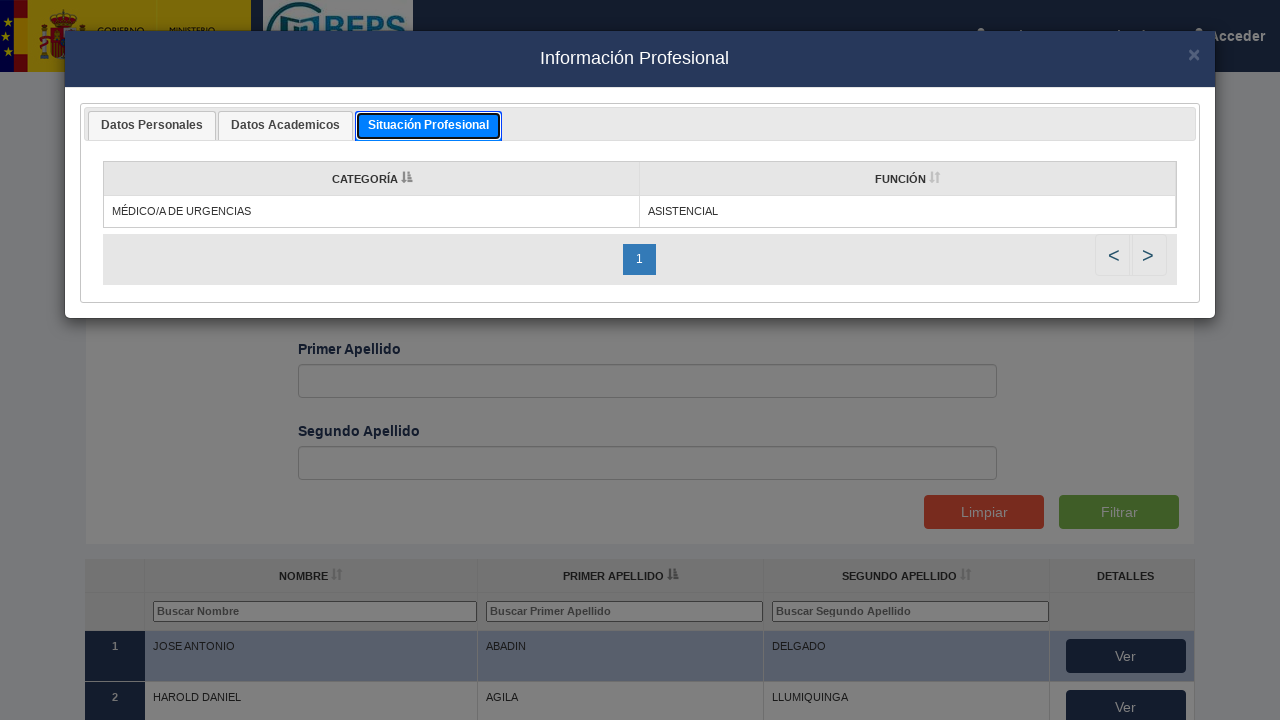

Clicked close button to dismiss professional details modal at (1194, 54) on #headerButtonClose
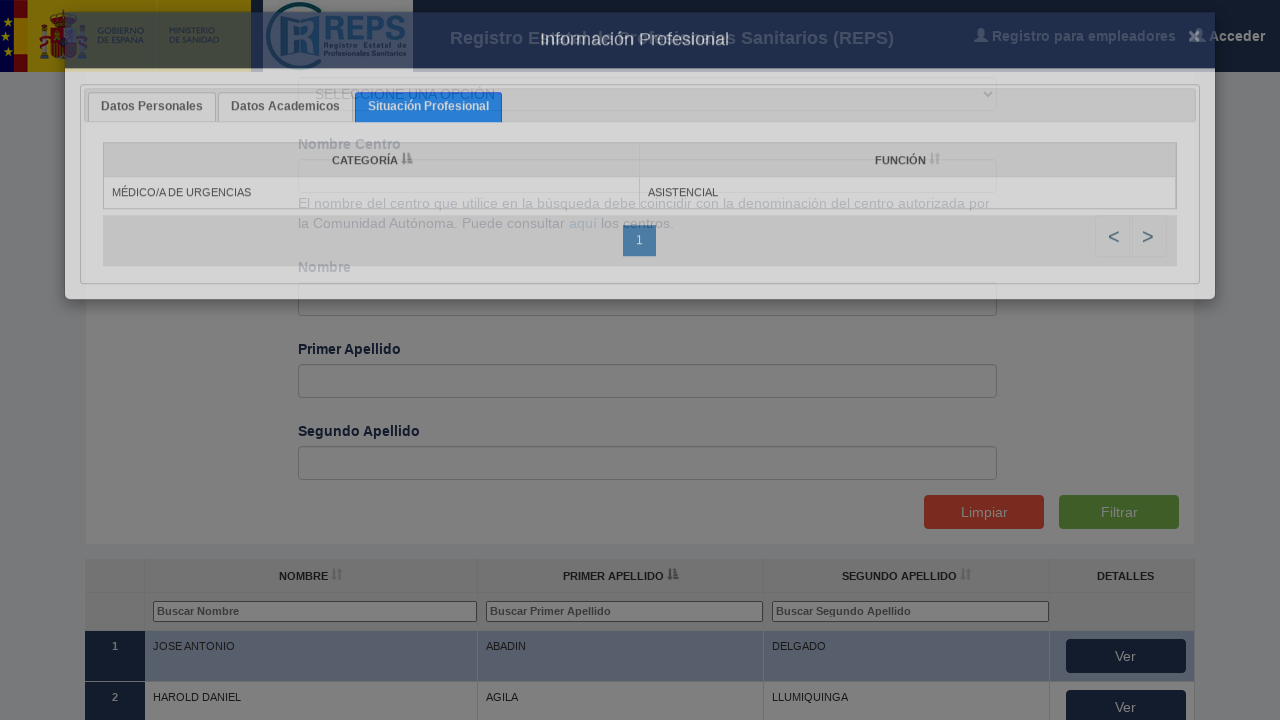

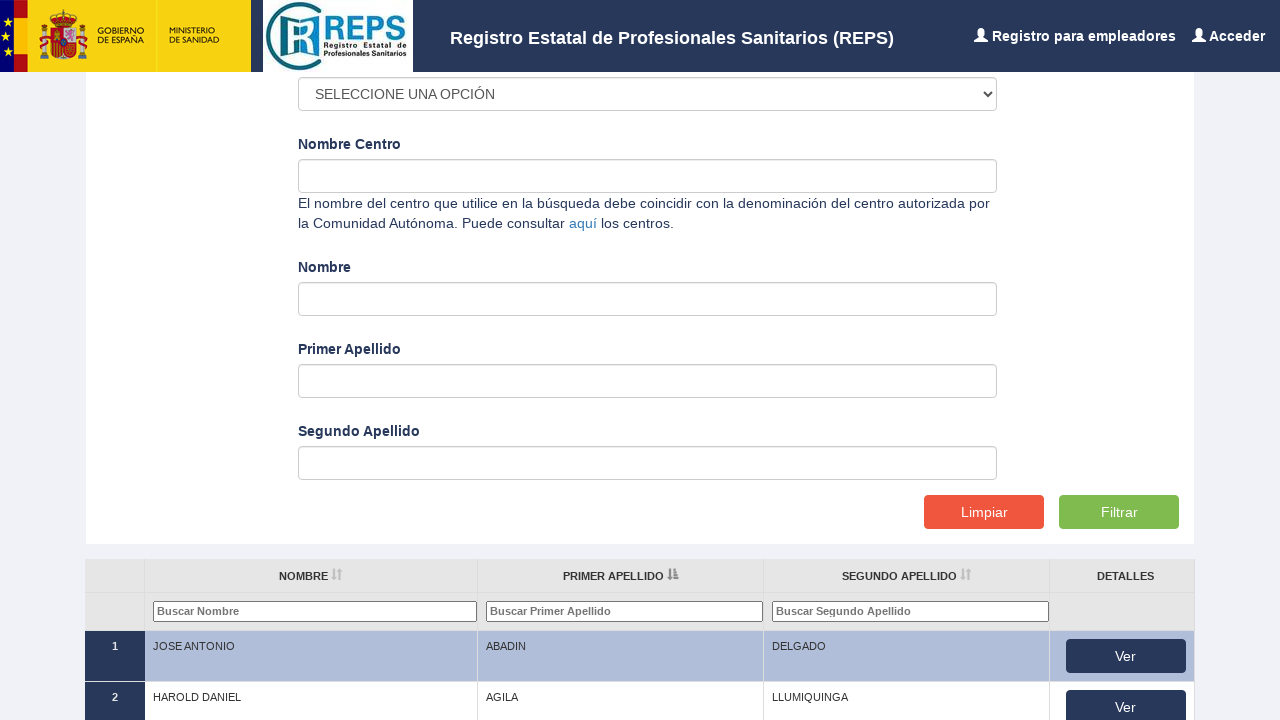